Tests that focus is set to phone number input when clicking Generate New button.

Starting URL: https://asifarefinbonny.github.io/QuickDial/

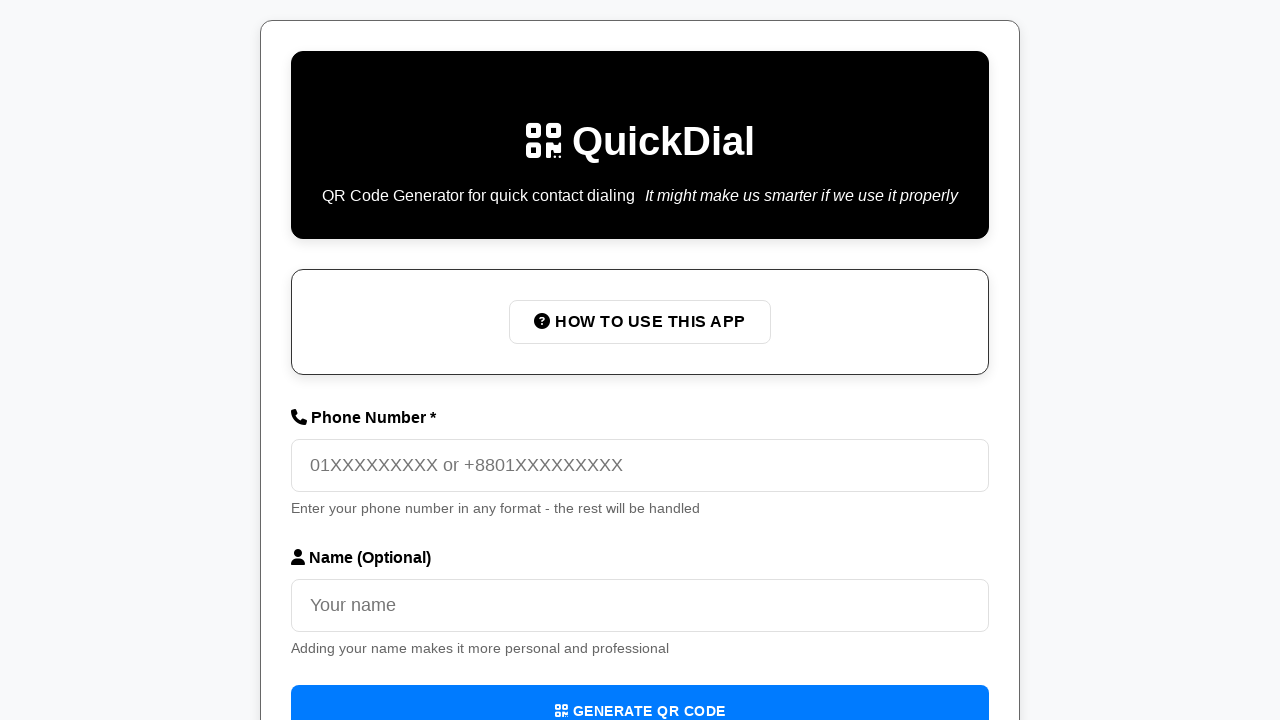

Filled phone number field with '01712345678' on internal:label=/Phone Number/i
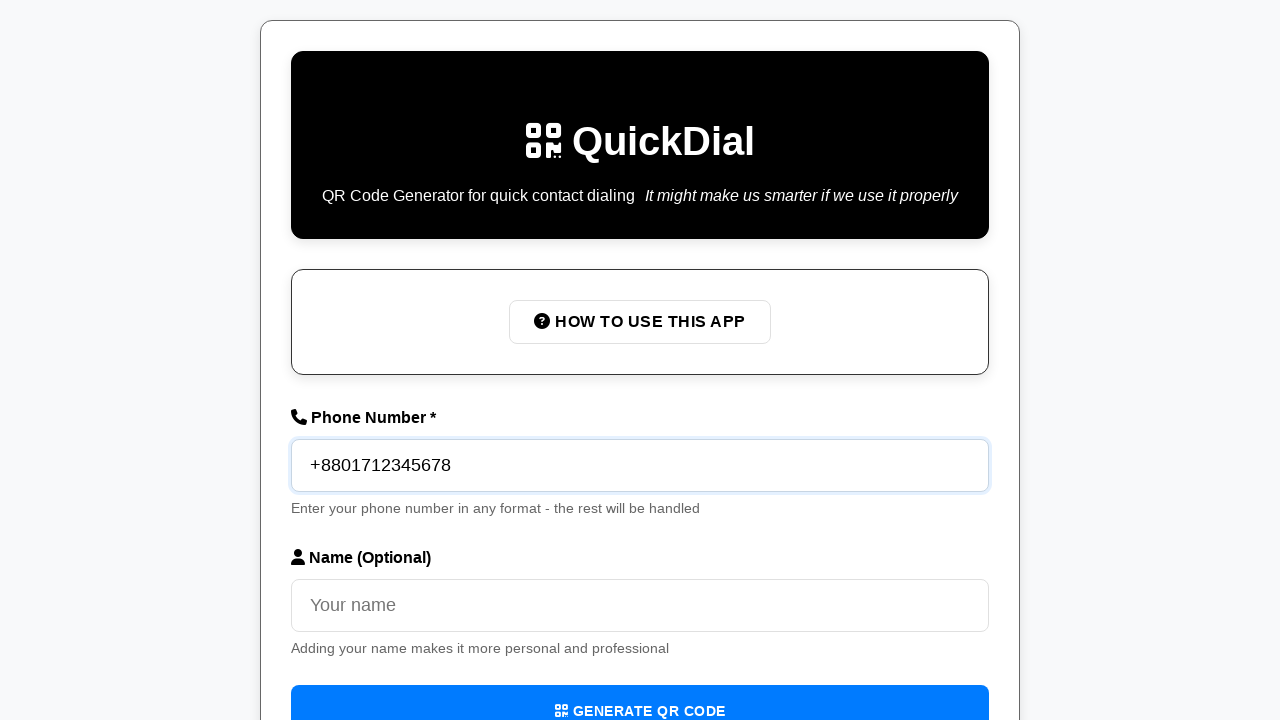

Clicked 'Generate QR Code' button at (640, 694) on internal:role=button[name=/Generate QR Code/i]
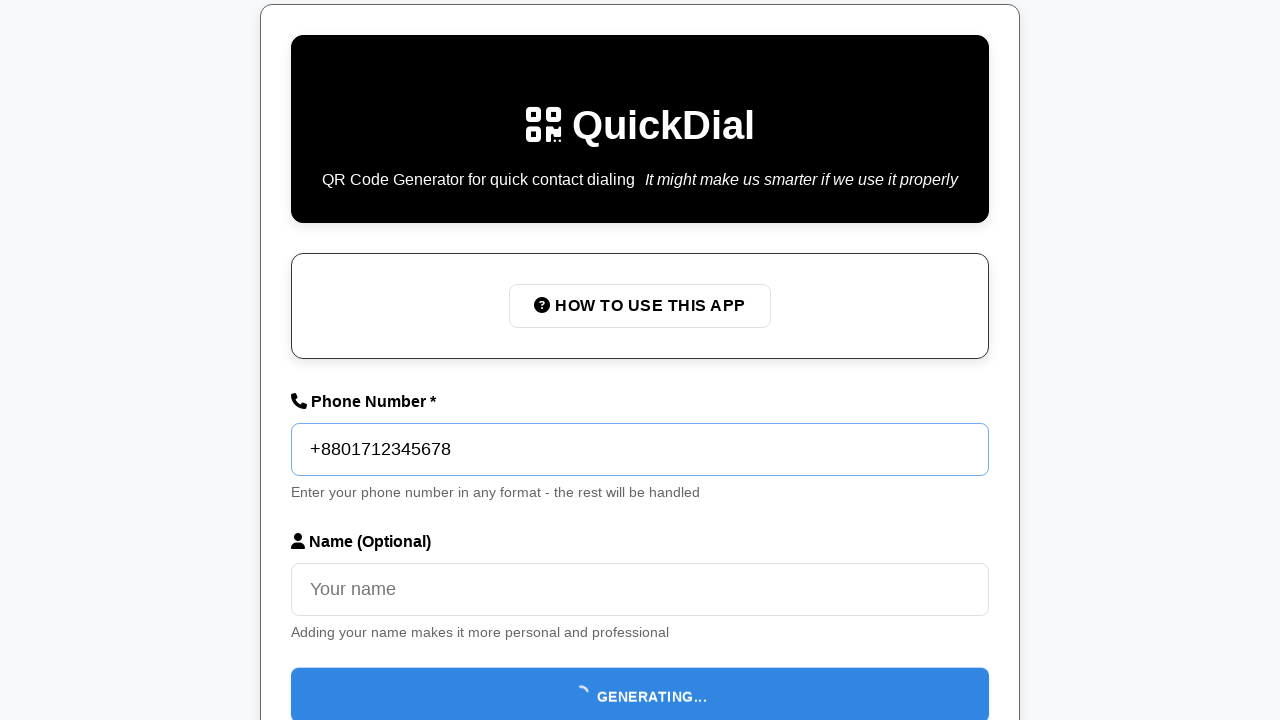

Clicked 'Generate New' button at (878, 671) on internal:role=button[name=/Generate New/i]
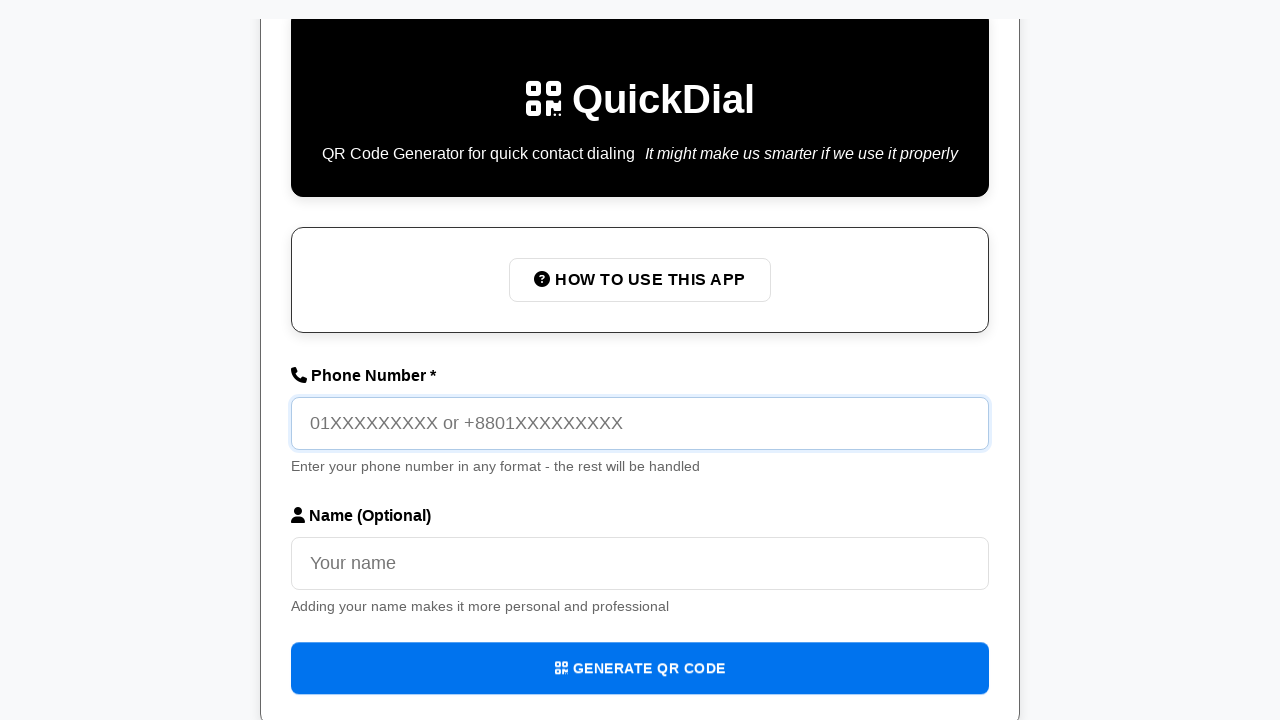

Verified that focus is set to phone number input field
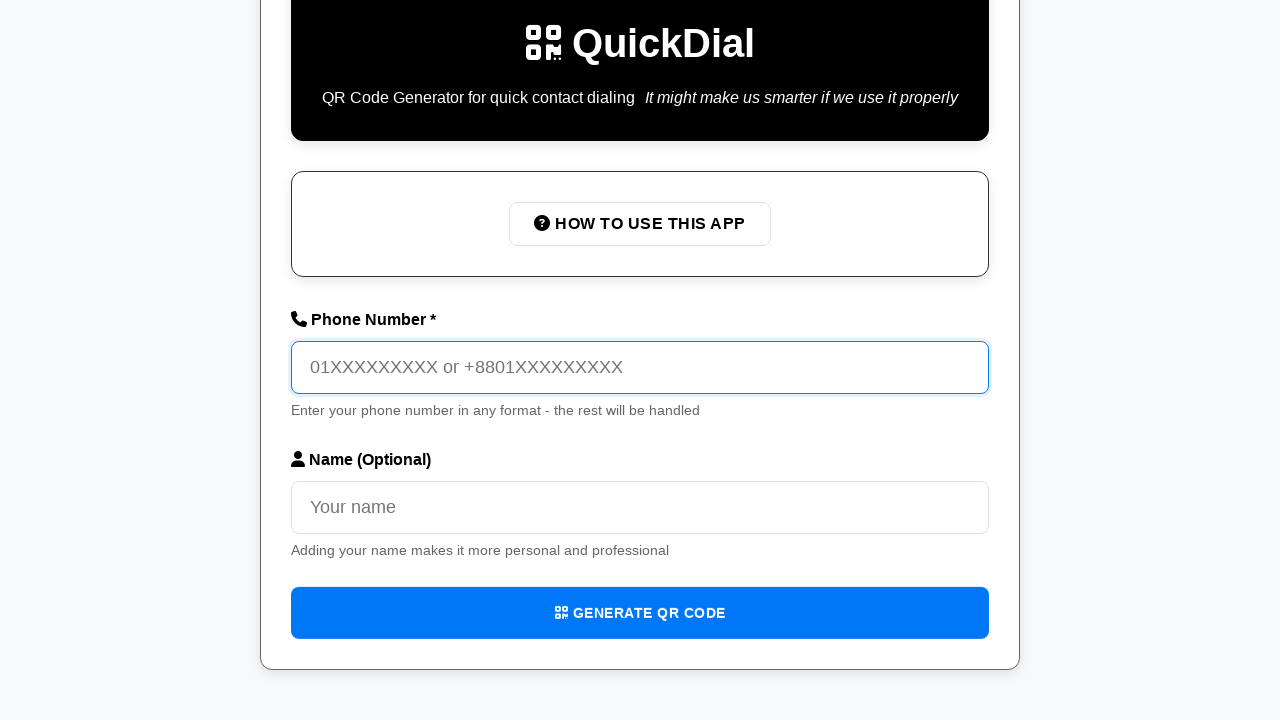

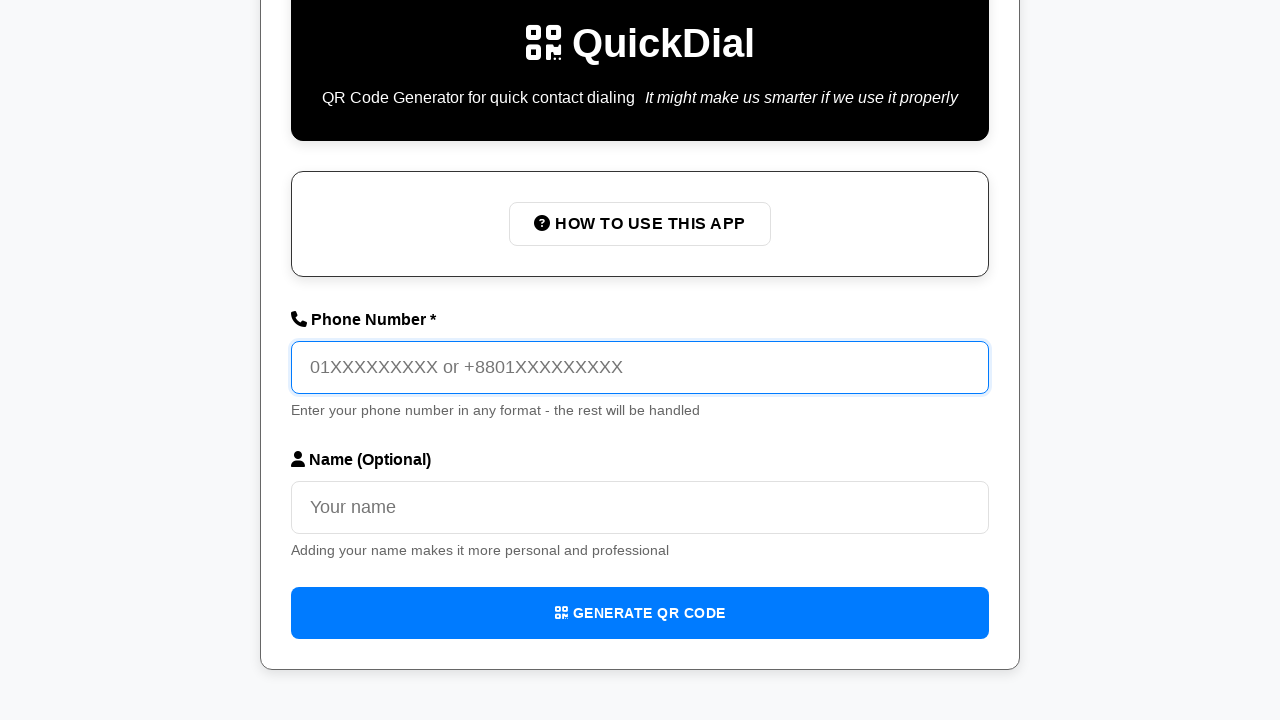